Tests a page with delayed button activation by waiting for the verify button to become clickable, clicking it, and verifying a success message is displayed.

Starting URL: http://suninjuly.github.io/wait2.html

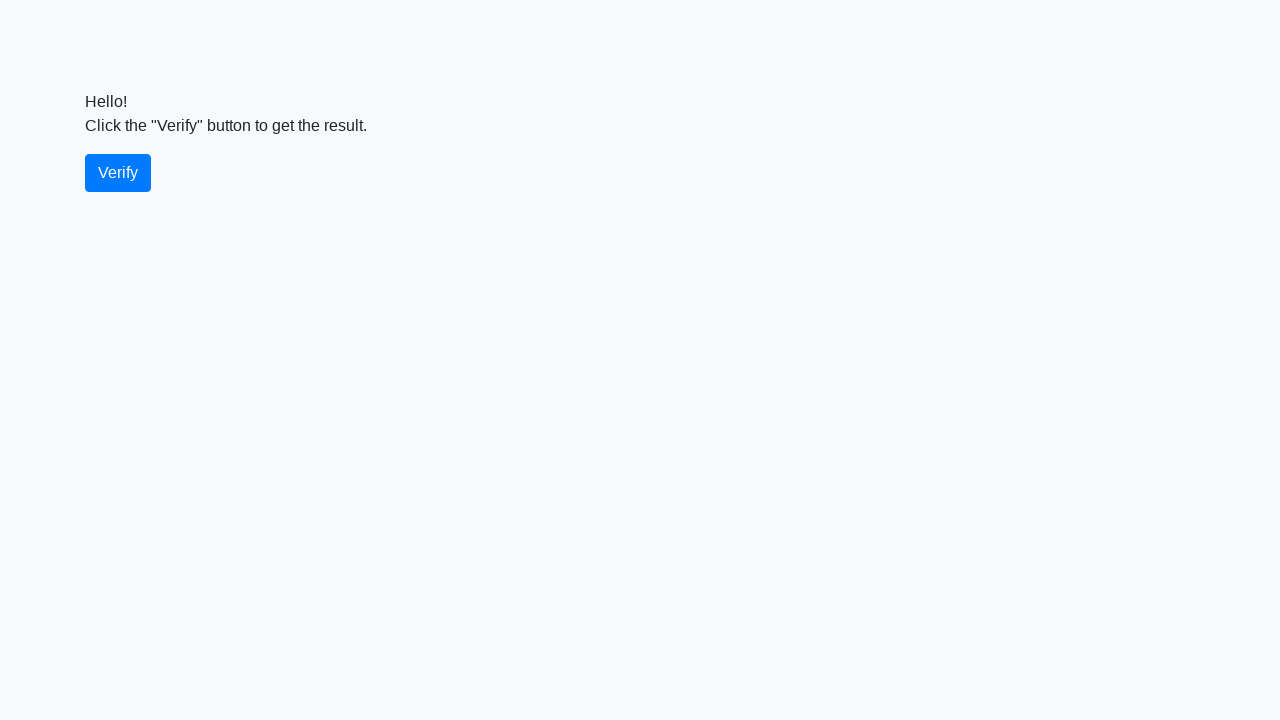

Verify button became visible
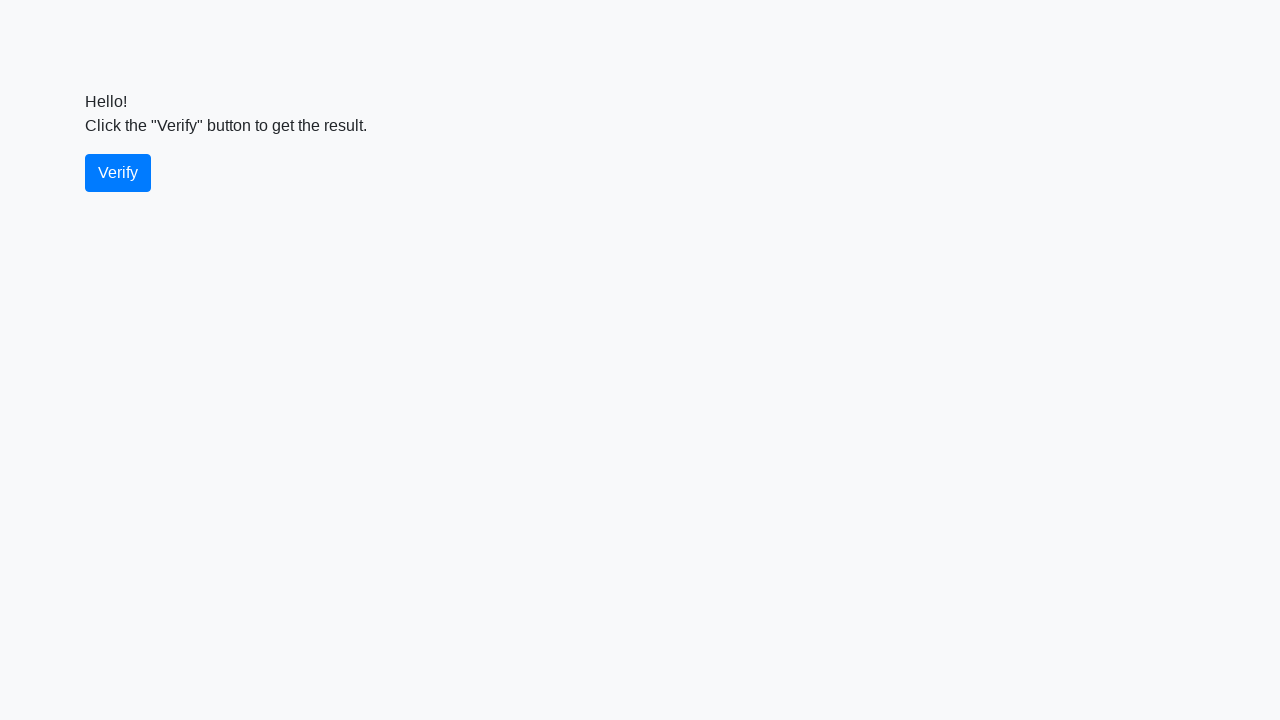

Clicked the verify button at (118, 173) on #verify
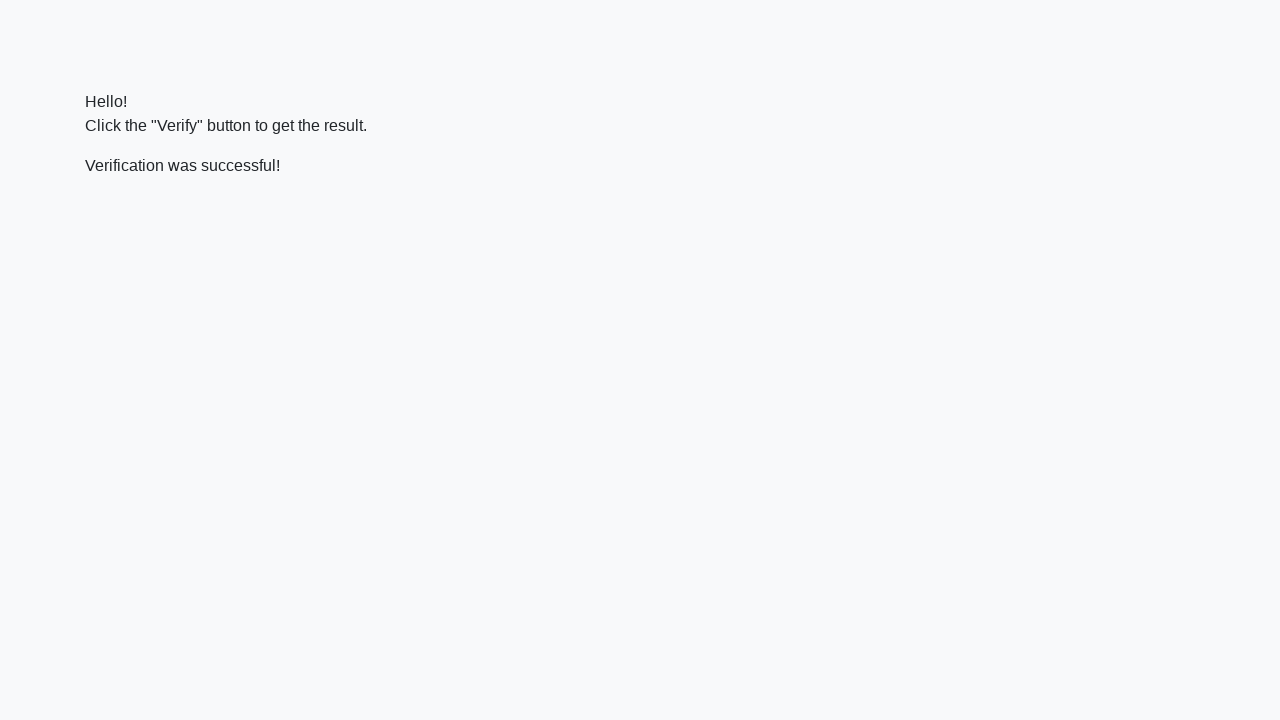

Success message became visible
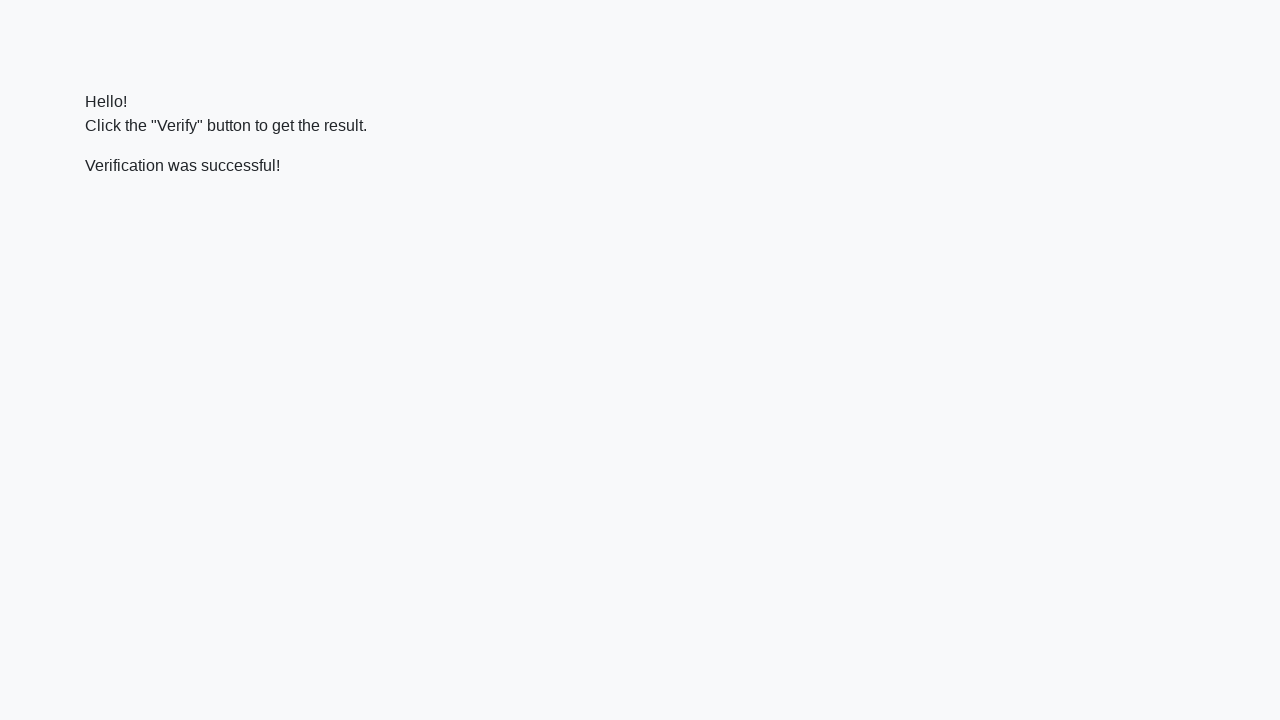

Verified that success message contains 'successful'
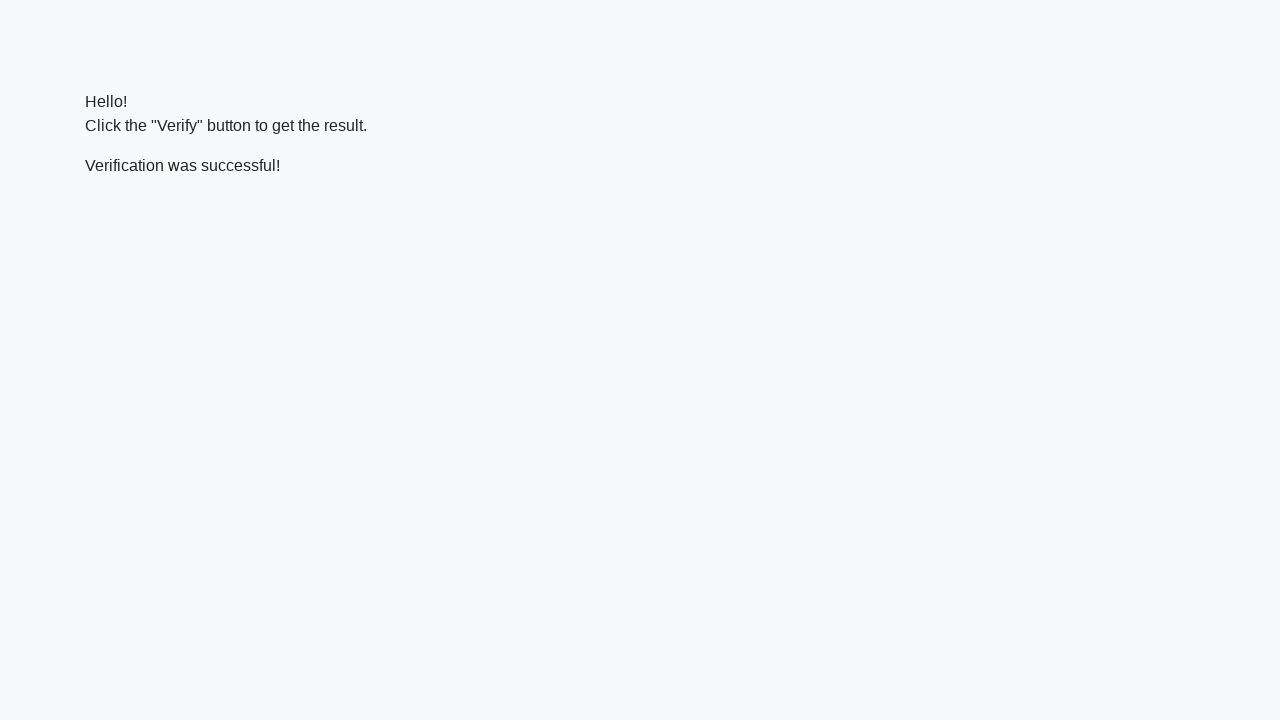

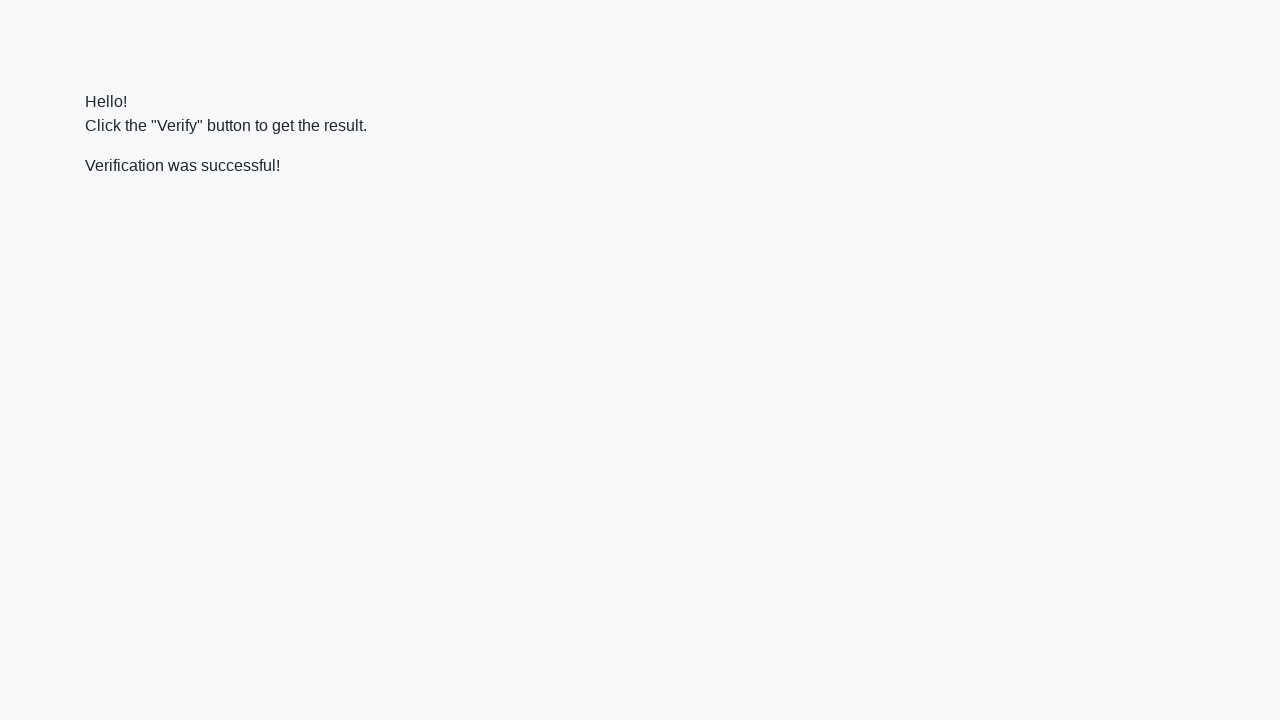